Tests an e-commerce flow by searching for products, adding a specific item to cart, and proceeding through checkout

Starting URL: https://rahulshettyacademy.com/seleniumPractise/#/

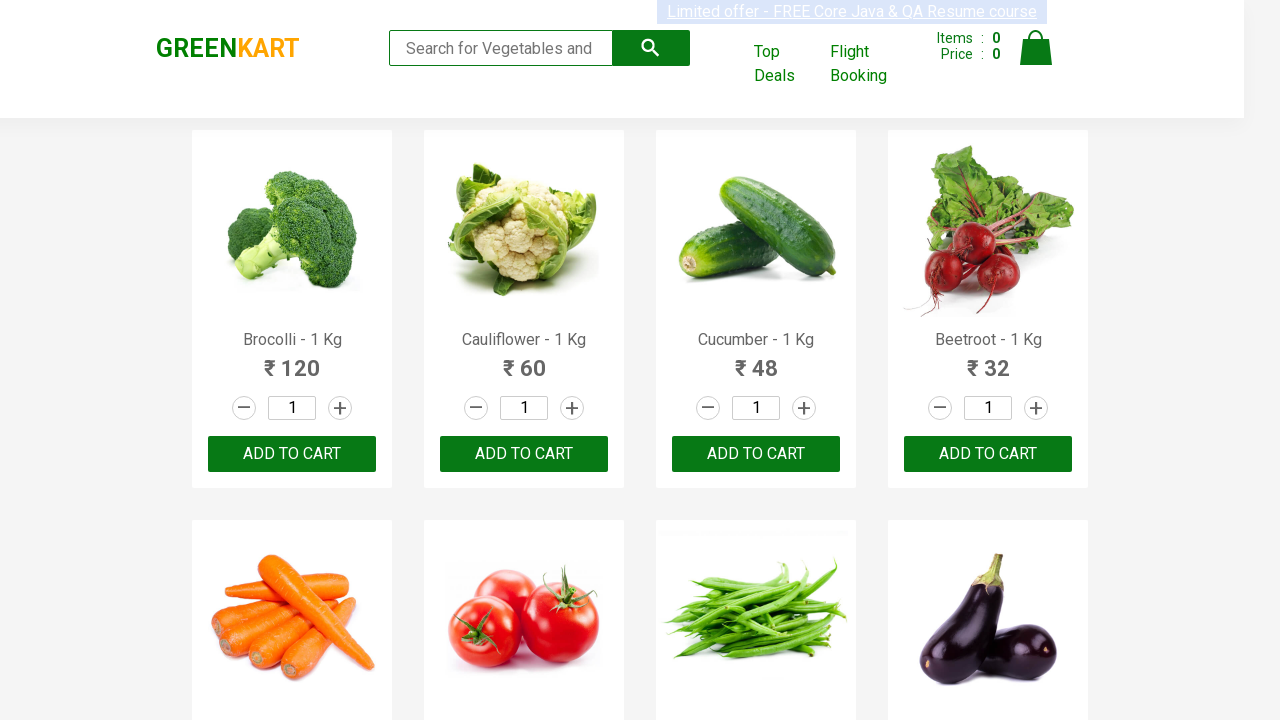

Filled search field with 'ca' to find products on .search-keyword
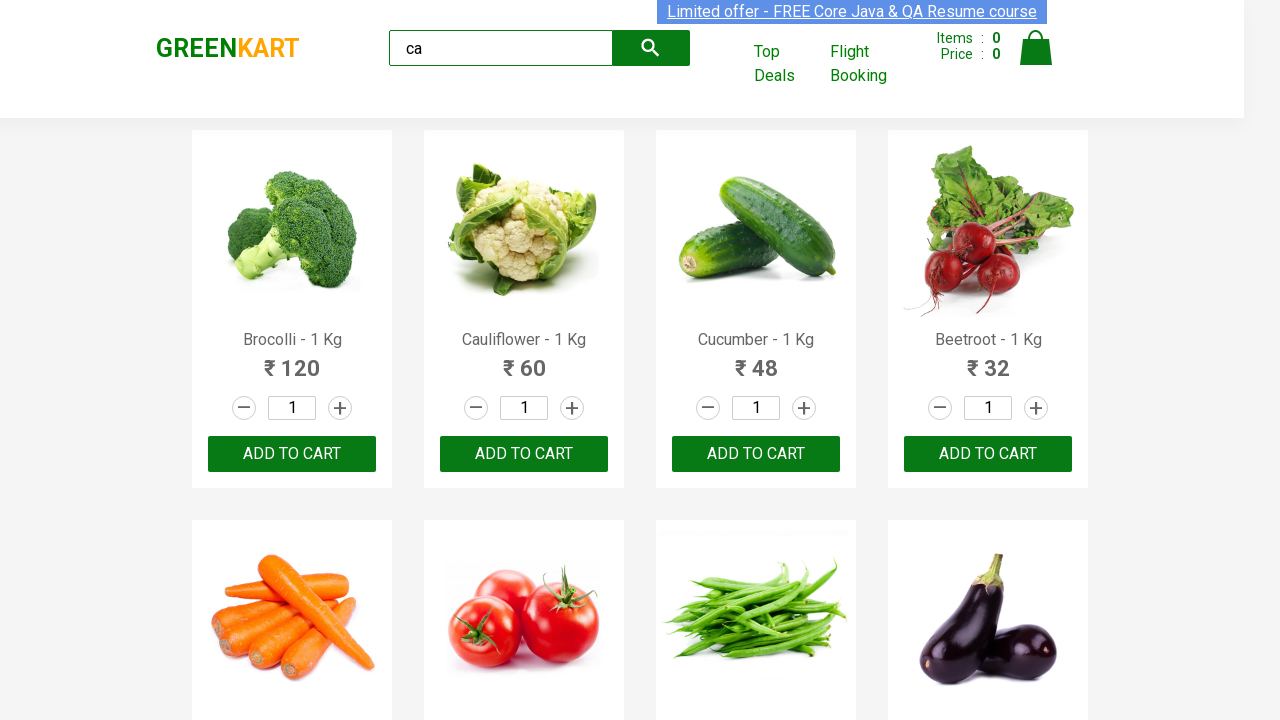

Waited for products to load after search
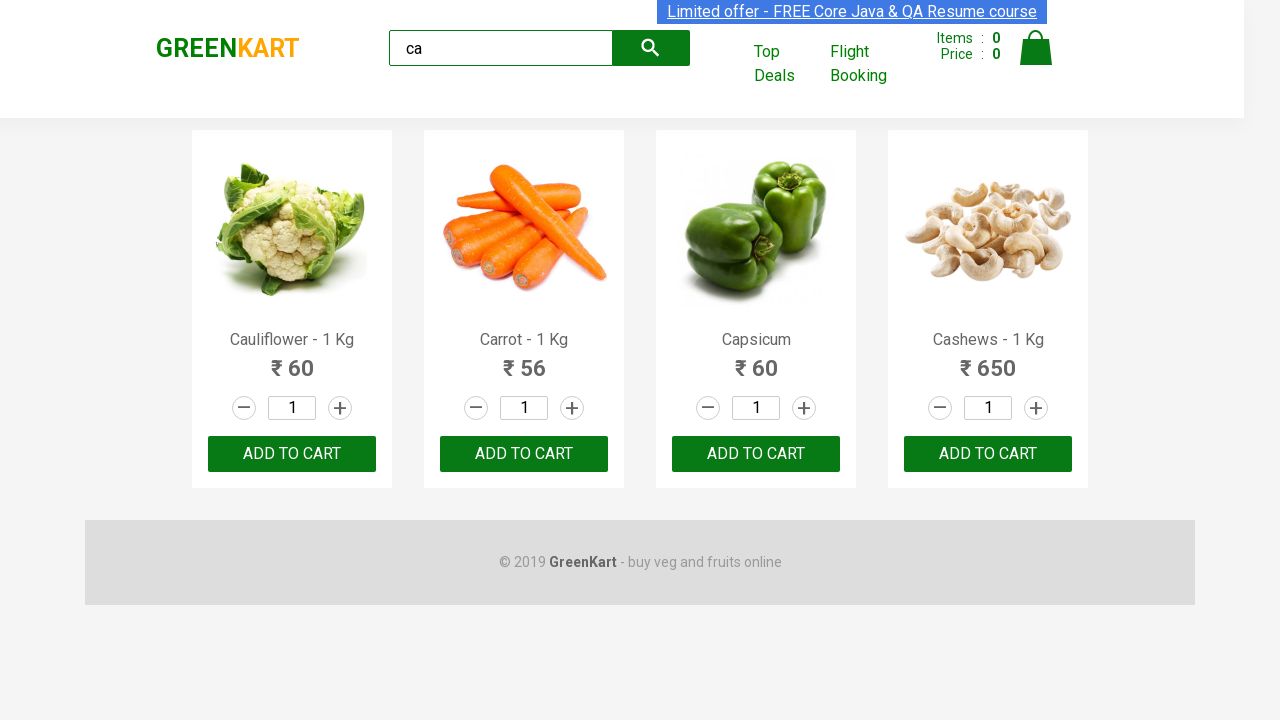

Found and clicked 'Add to cart' button for Cashews product at (988, 454) on .products .product >> nth=3 >> button
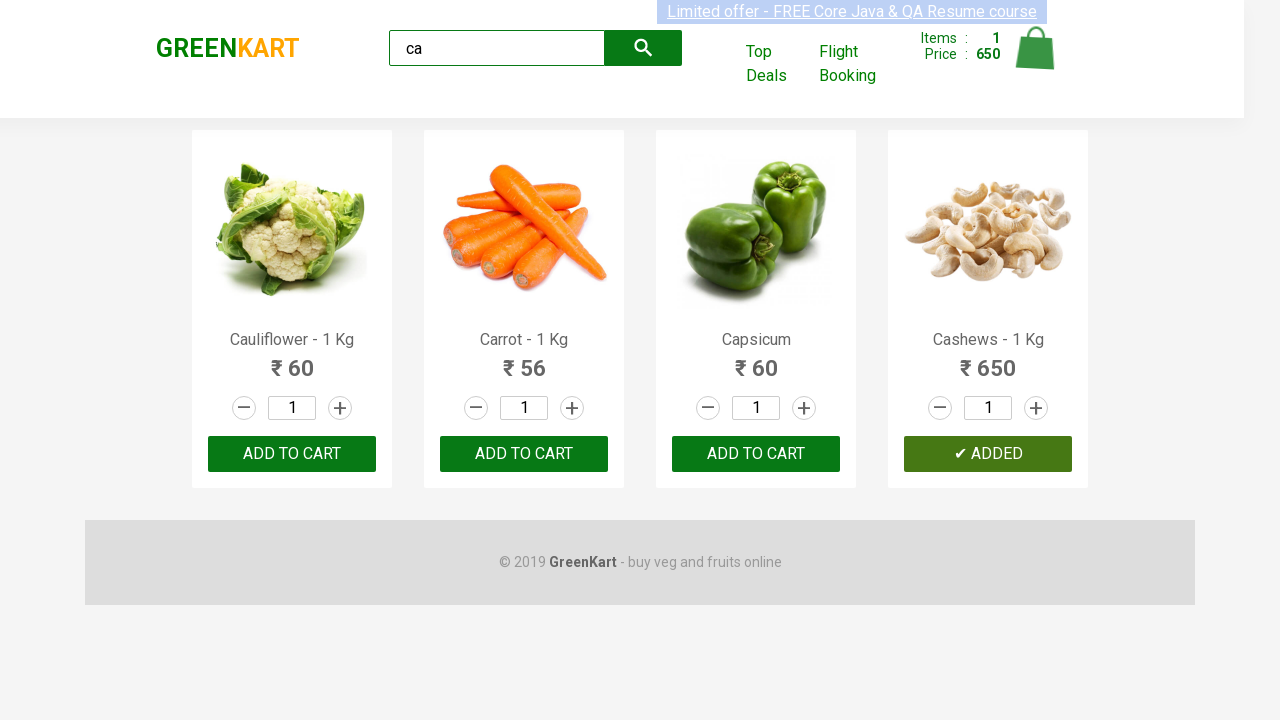

Clicked on cart icon to view cart at (1036, 48) on .cart-icon > img
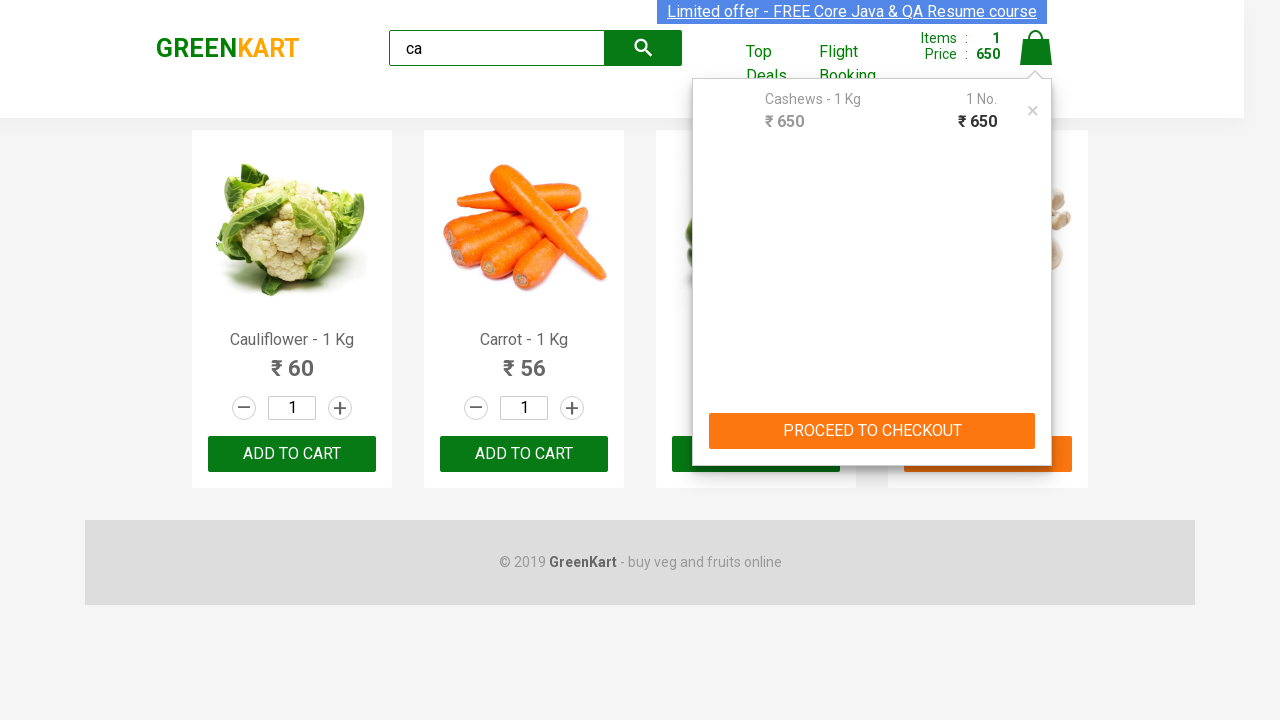

Clicked 'PROCEED TO CHECKOUT' button at (872, 431) on internal:text="PROCEED TO CHECKOUT"i
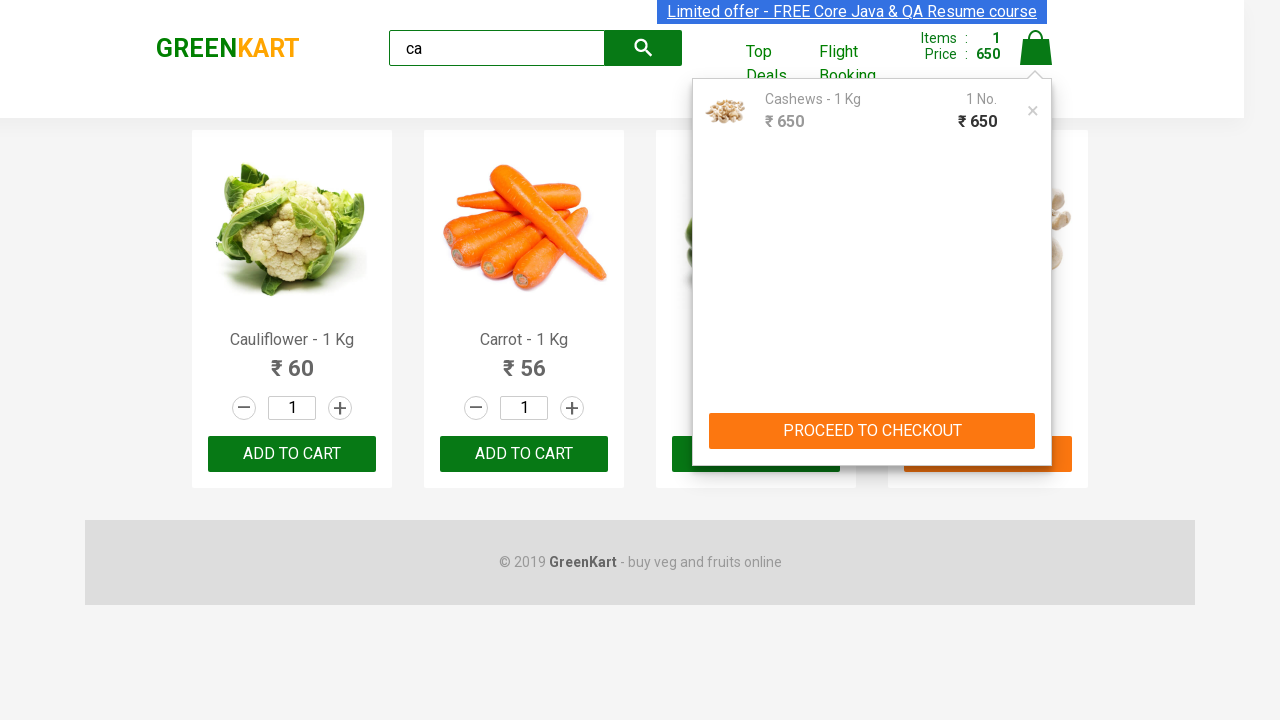

Clicked 'Place Order' button to complete checkout at (1036, 420) on internal:text="Place Order"i
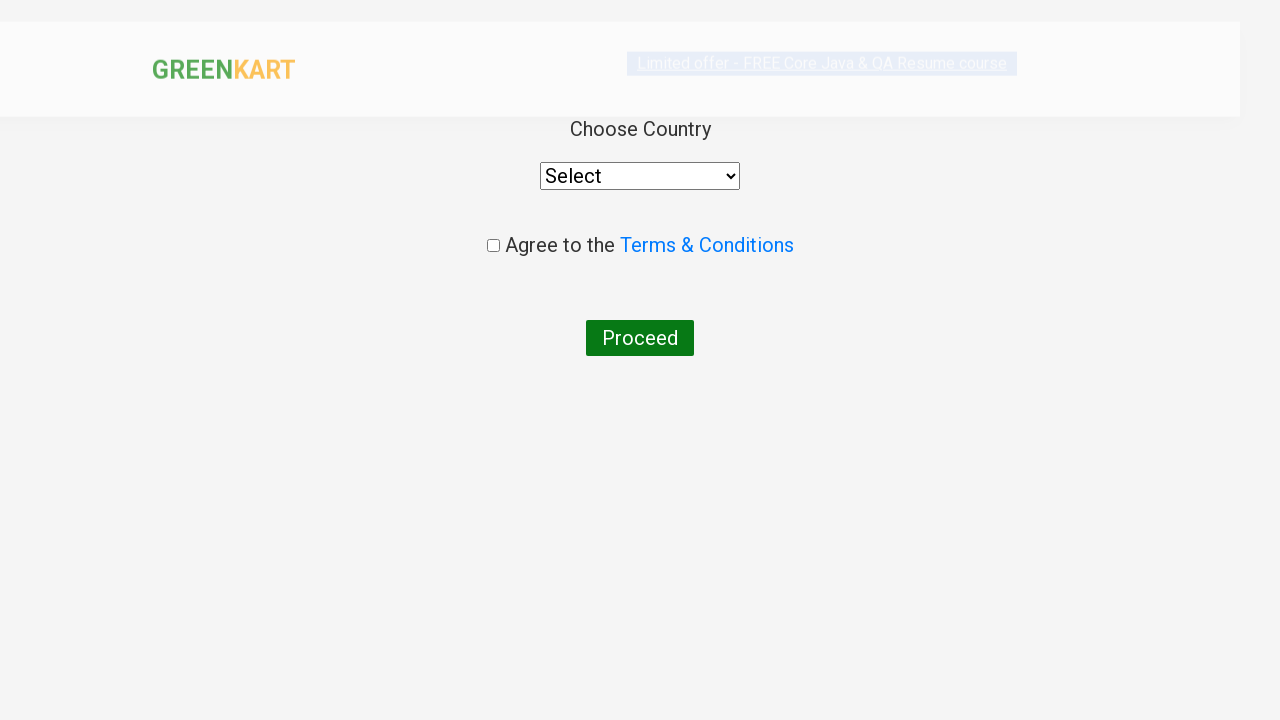

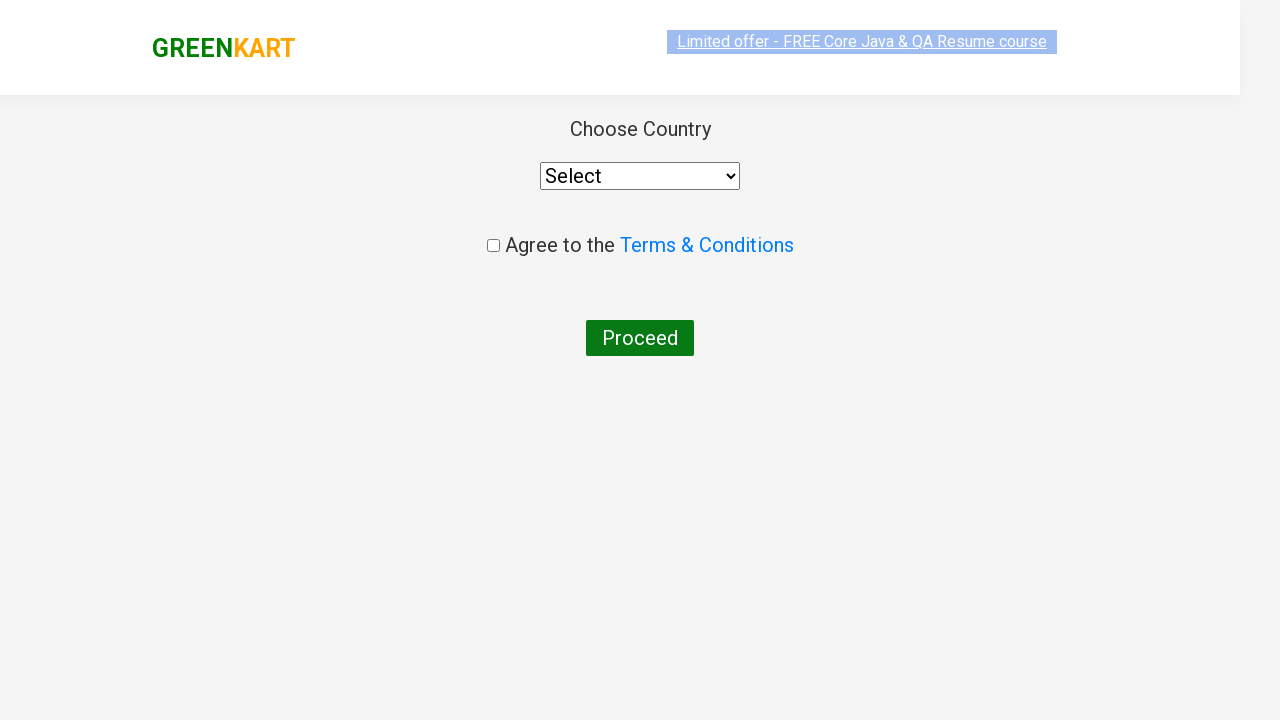